Tests various mouse events on a training page including left click, double click, and right click (context click) on different elements, then interacts with a context menu.

Starting URL: https://training-support.net/webelements/mouse-events

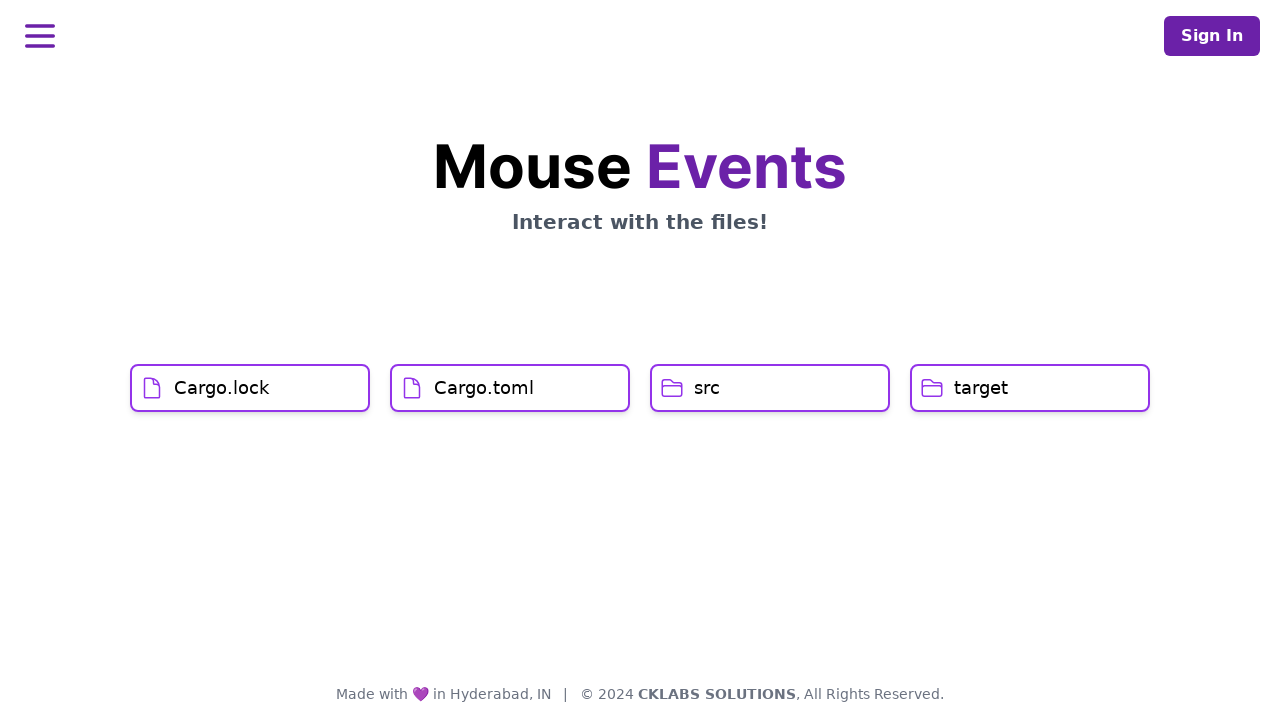

Left clicked on Cargo.lock element at (222, 388) on xpath=//h1[text()='Cargo.lock']
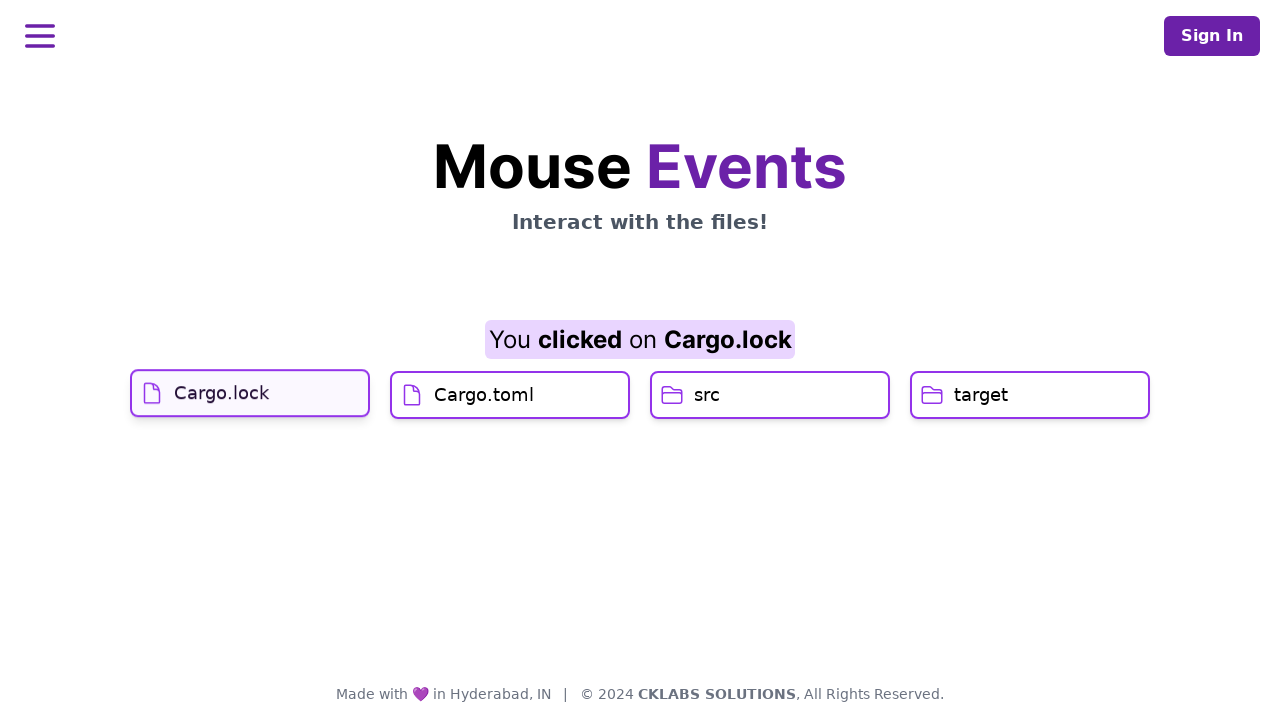

Waited 1 second
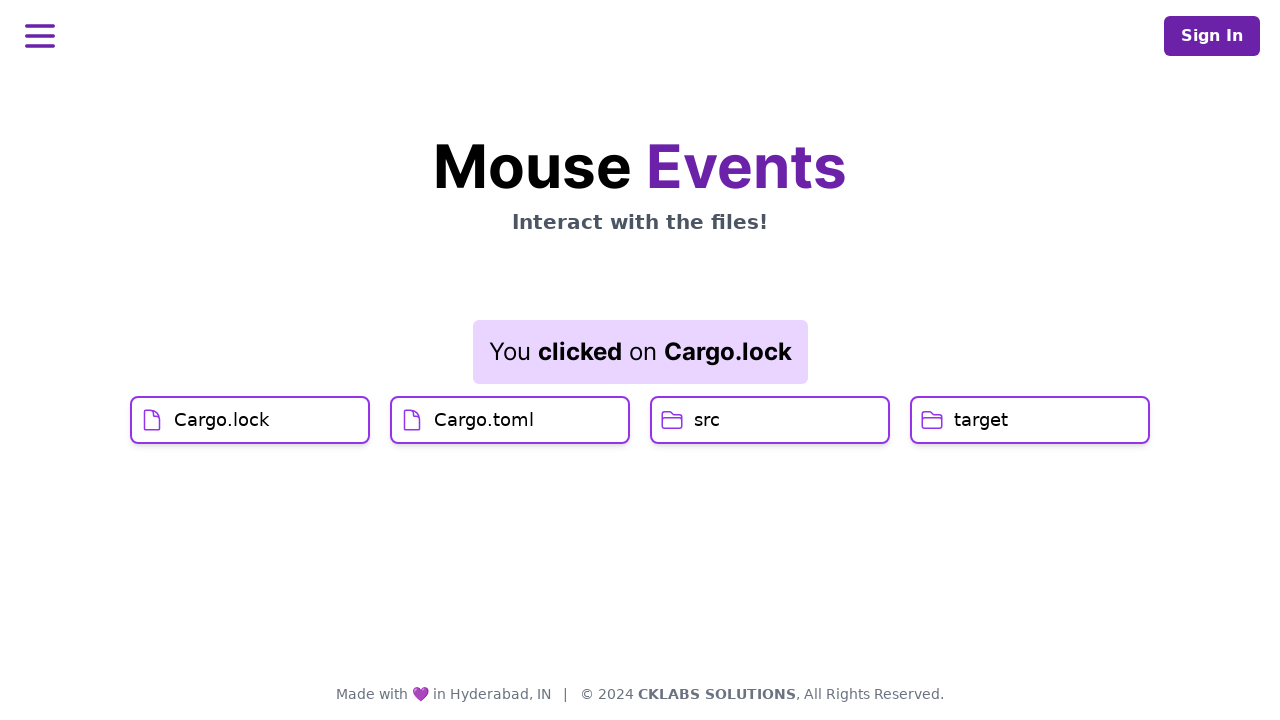

Left clicked on Cargo.toml element at (484, 420) on xpath=//h1[text()='Cargo.toml']
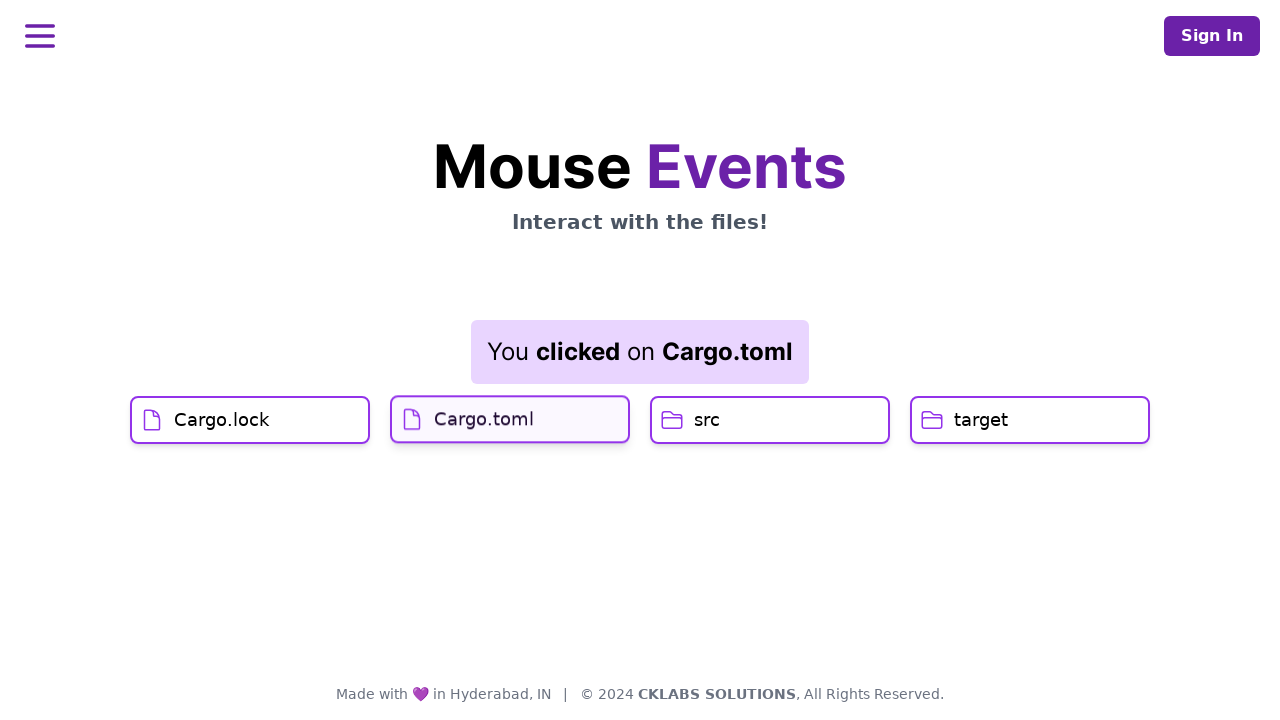

Result element loaded
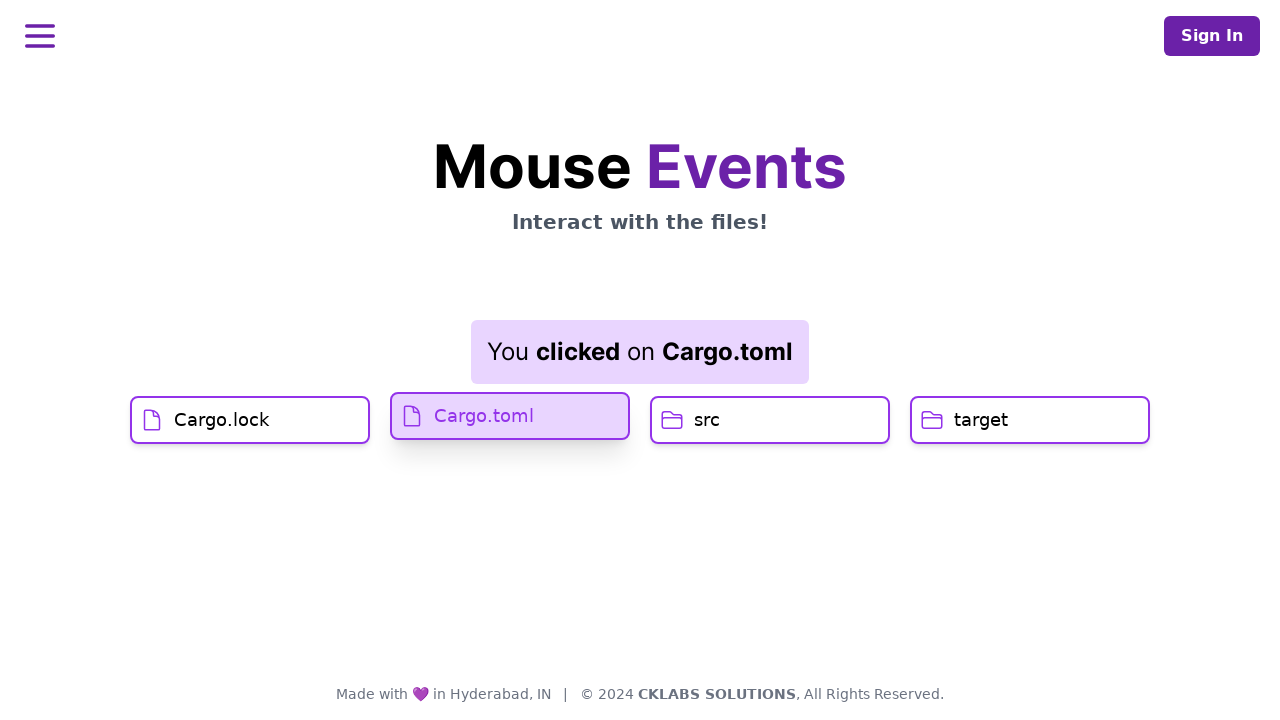

Double clicked on src element at (707, 420) on xpath=//h1[text()='src']
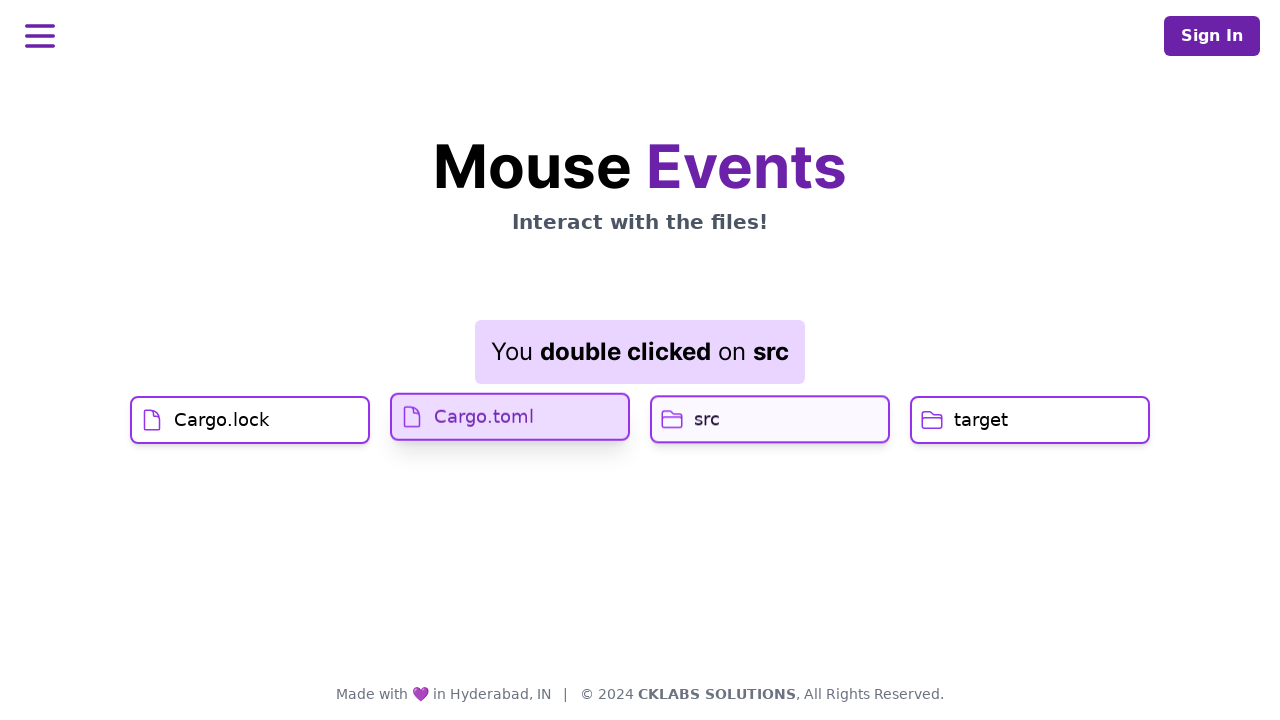

Waited 1 second
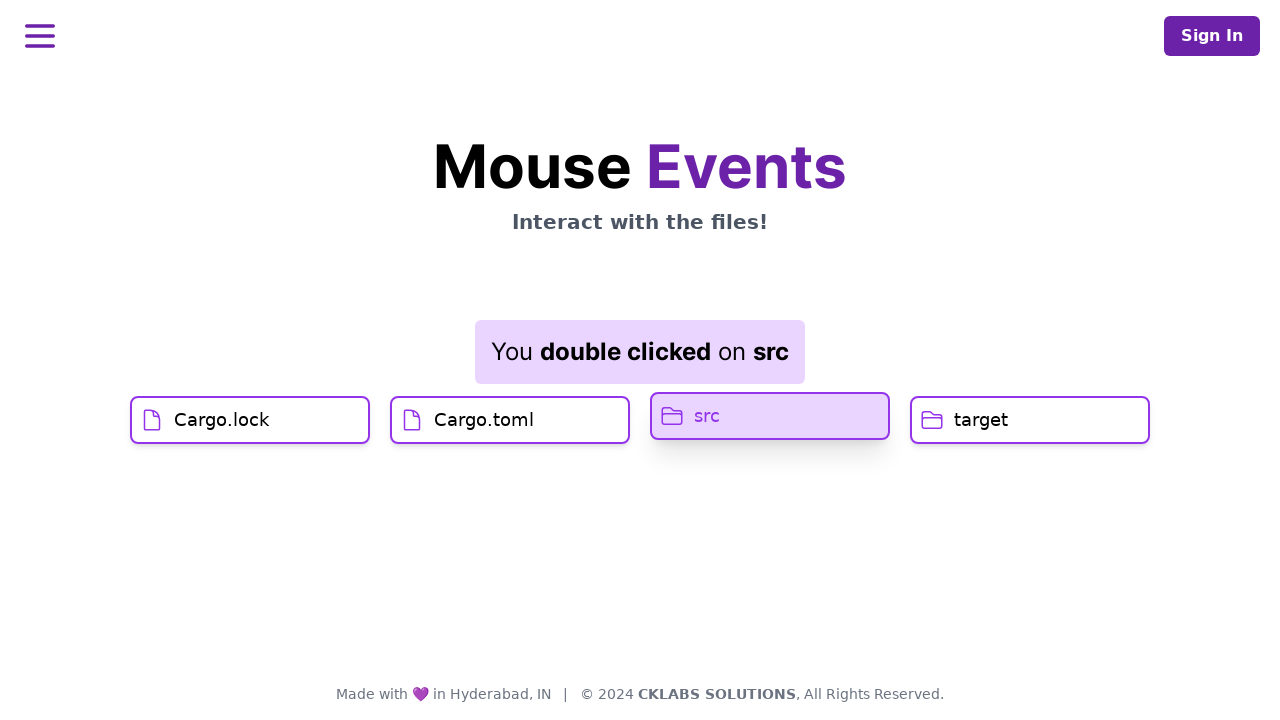

Right clicked on target element to open context menu at (981, 420) on //h1[text()='target']
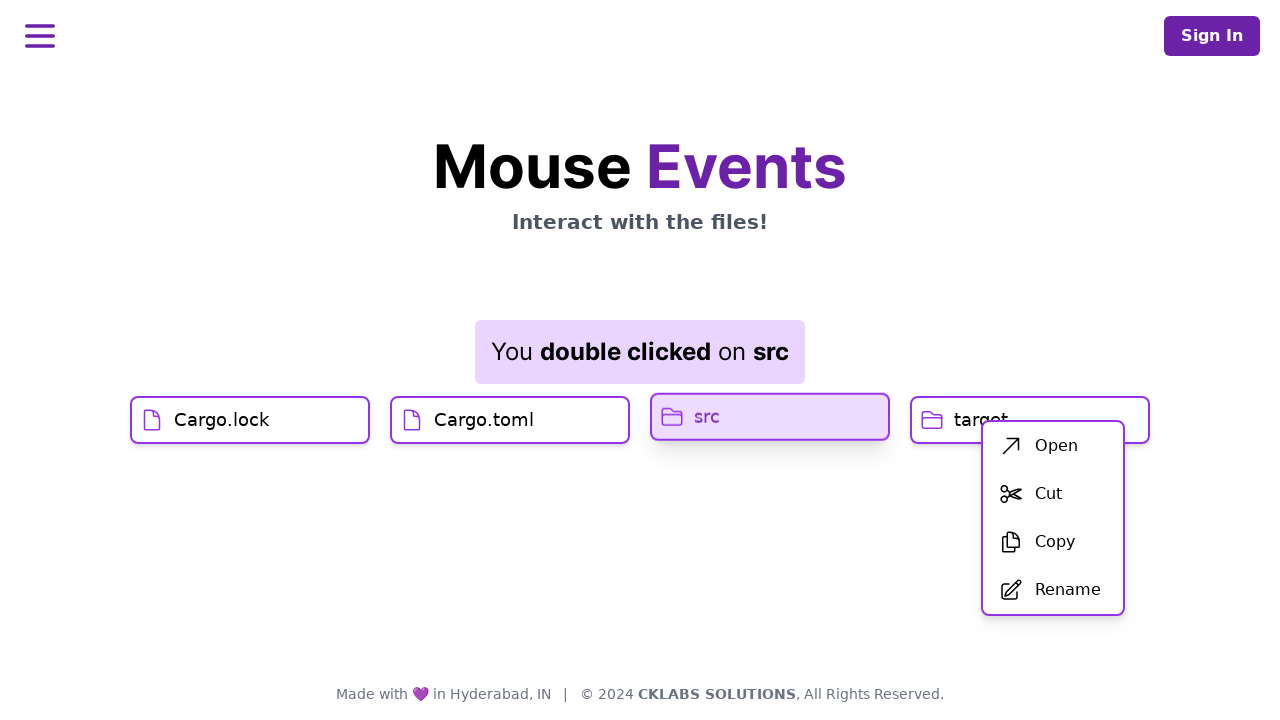

Waited for context menu to appear
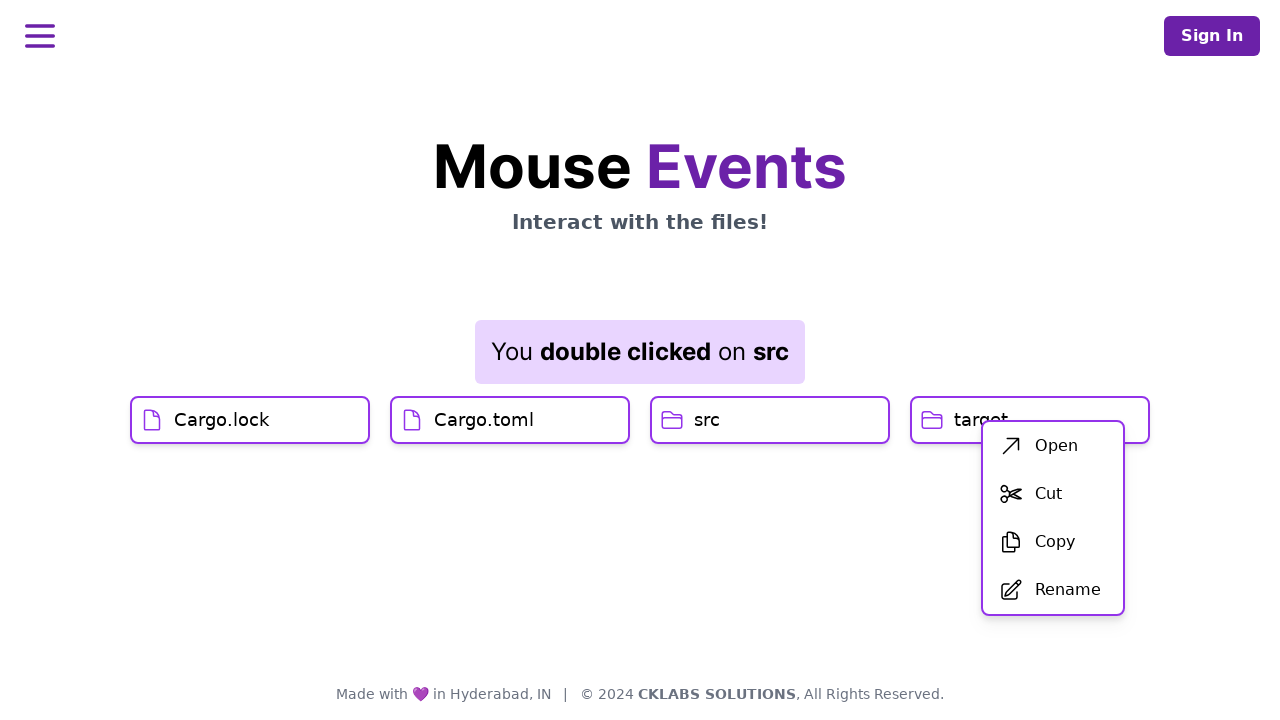

Clicked first item in context menu at (1053, 446) on xpath=//div[@id='menu']/div/ul/li[1]
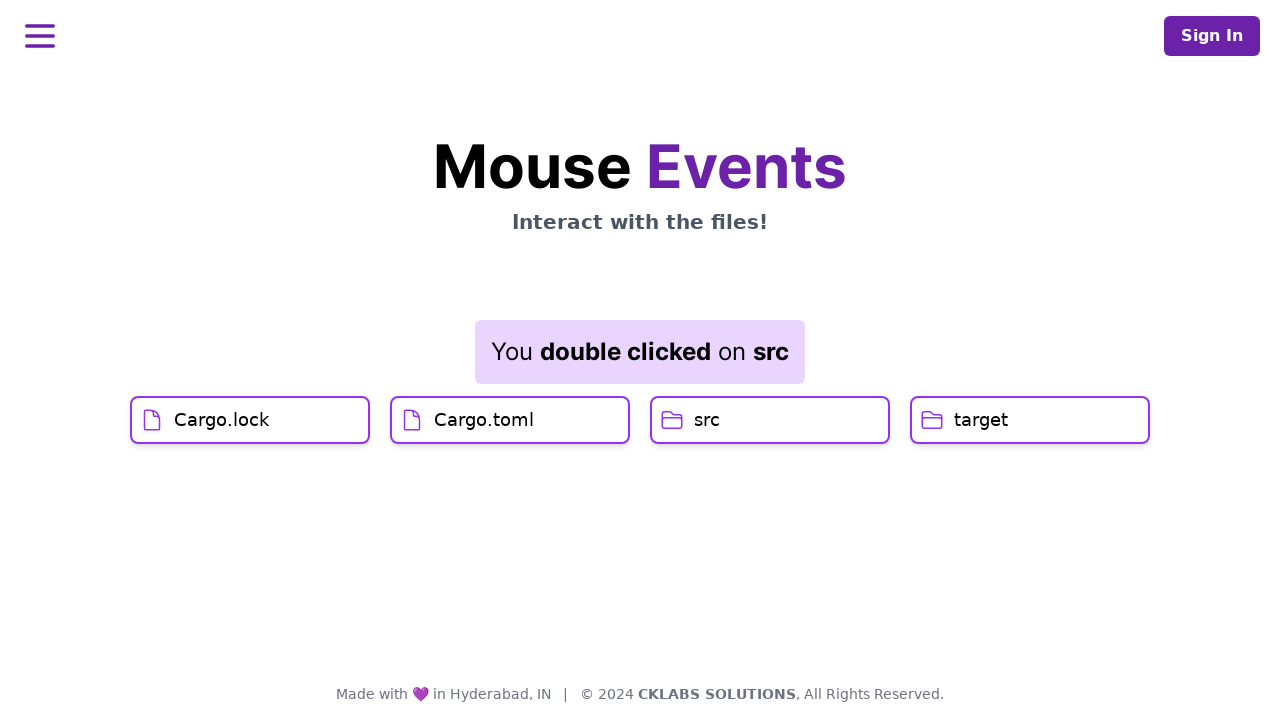

Result element updated after context menu action
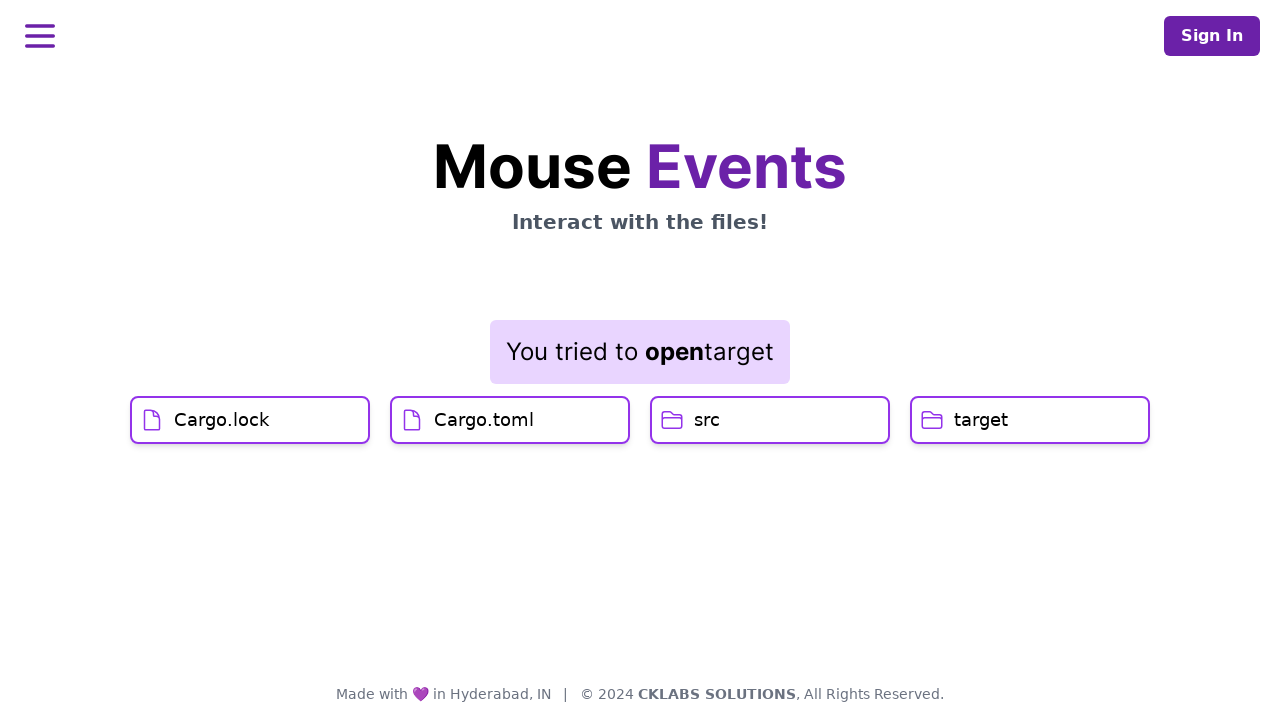

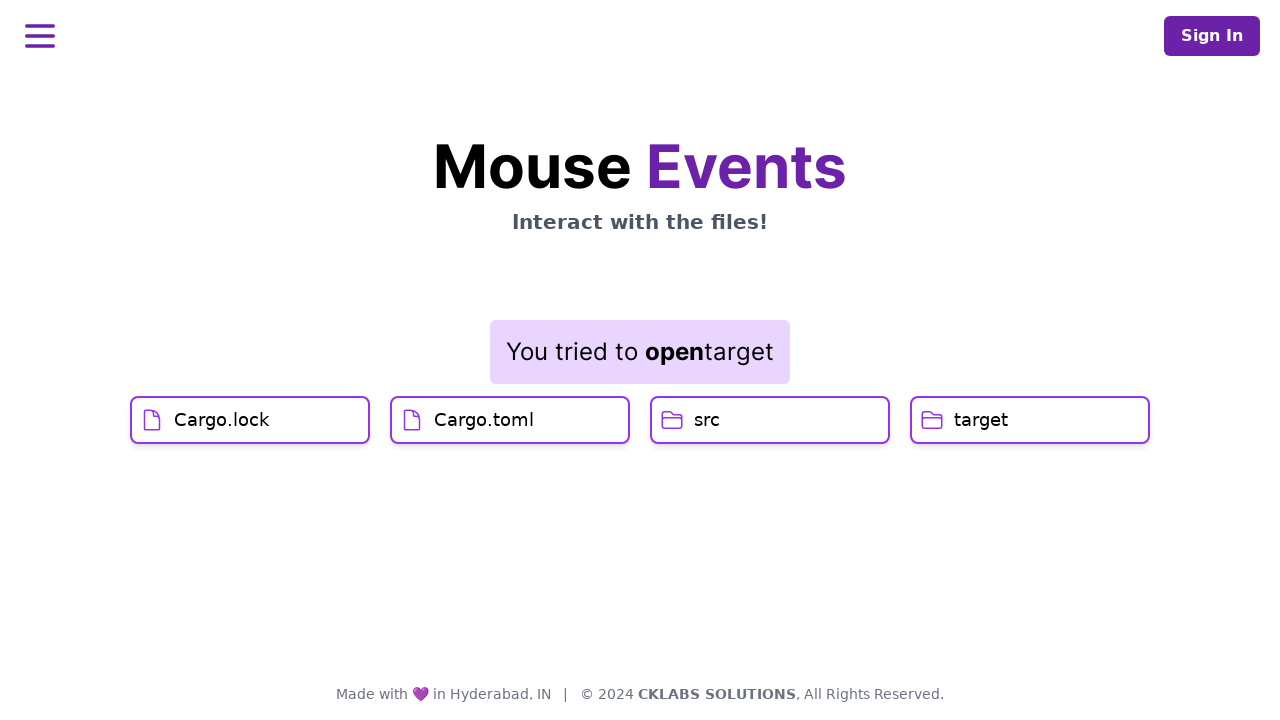